Tests form element states by checking if username field is displayed and enabled, and verifying checkbox selection functionality

Starting URL: https://demo.applitools.com/

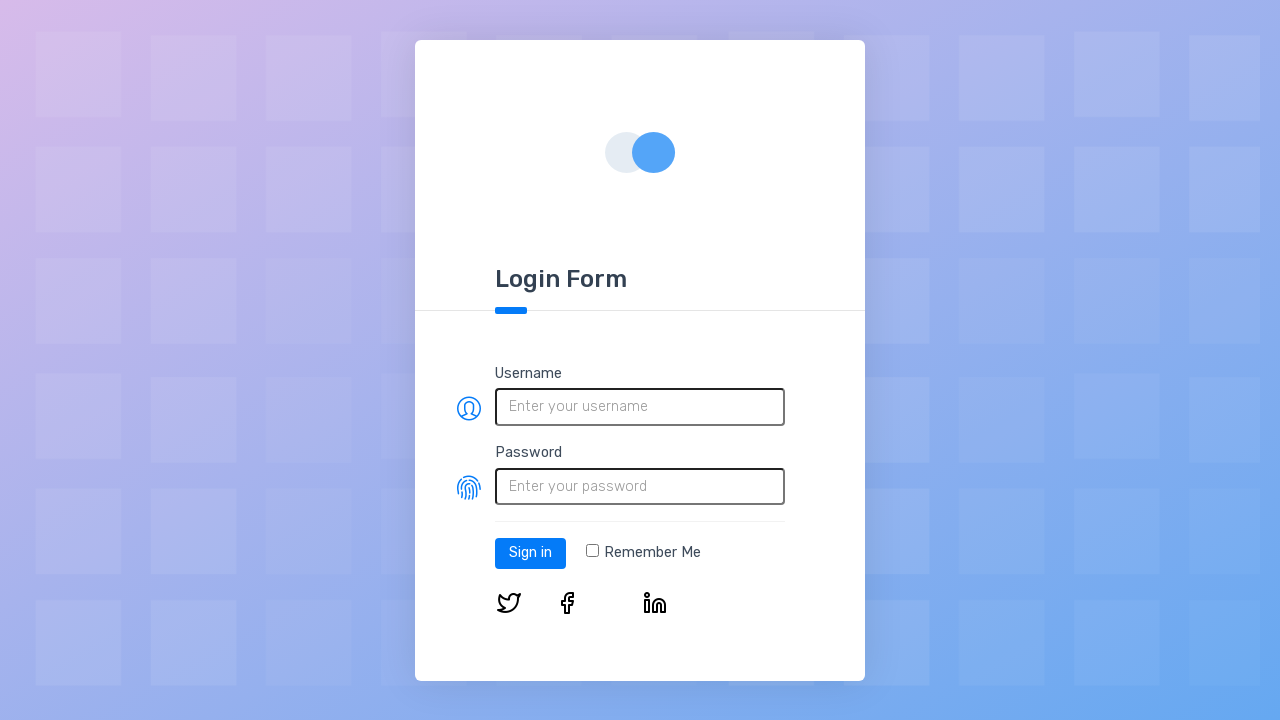

Located username field element
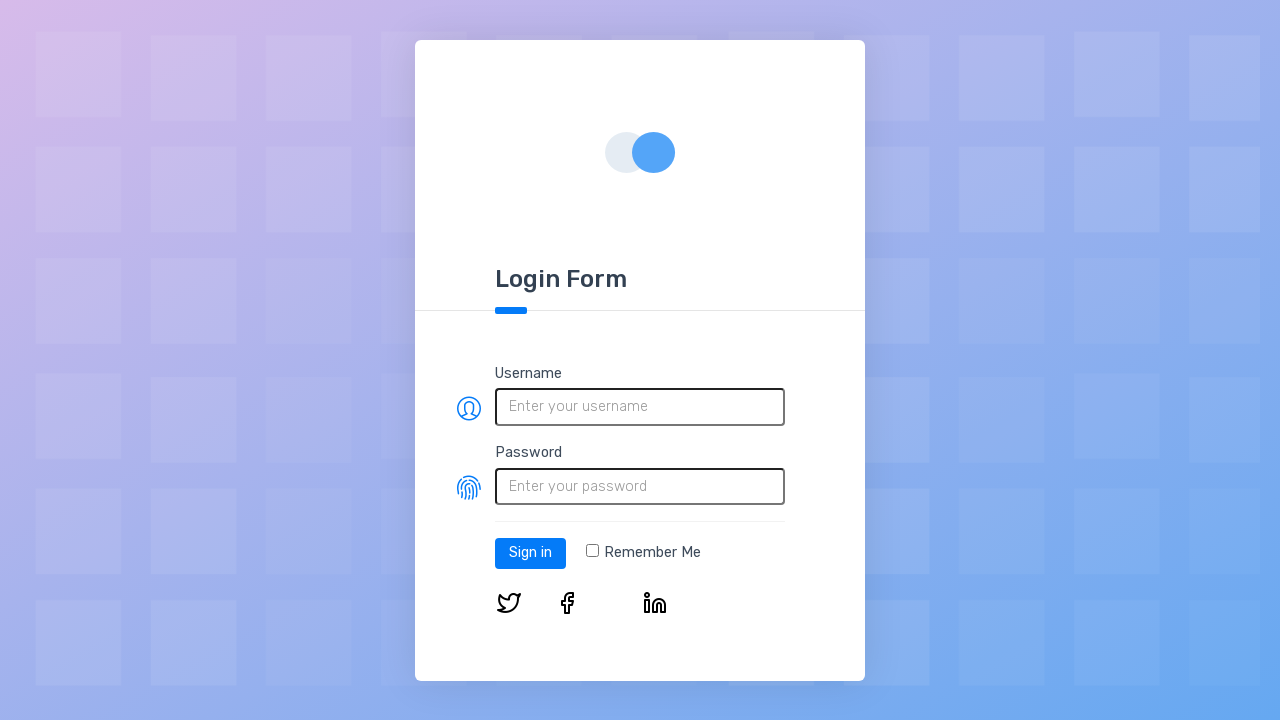

Verified username field is visible
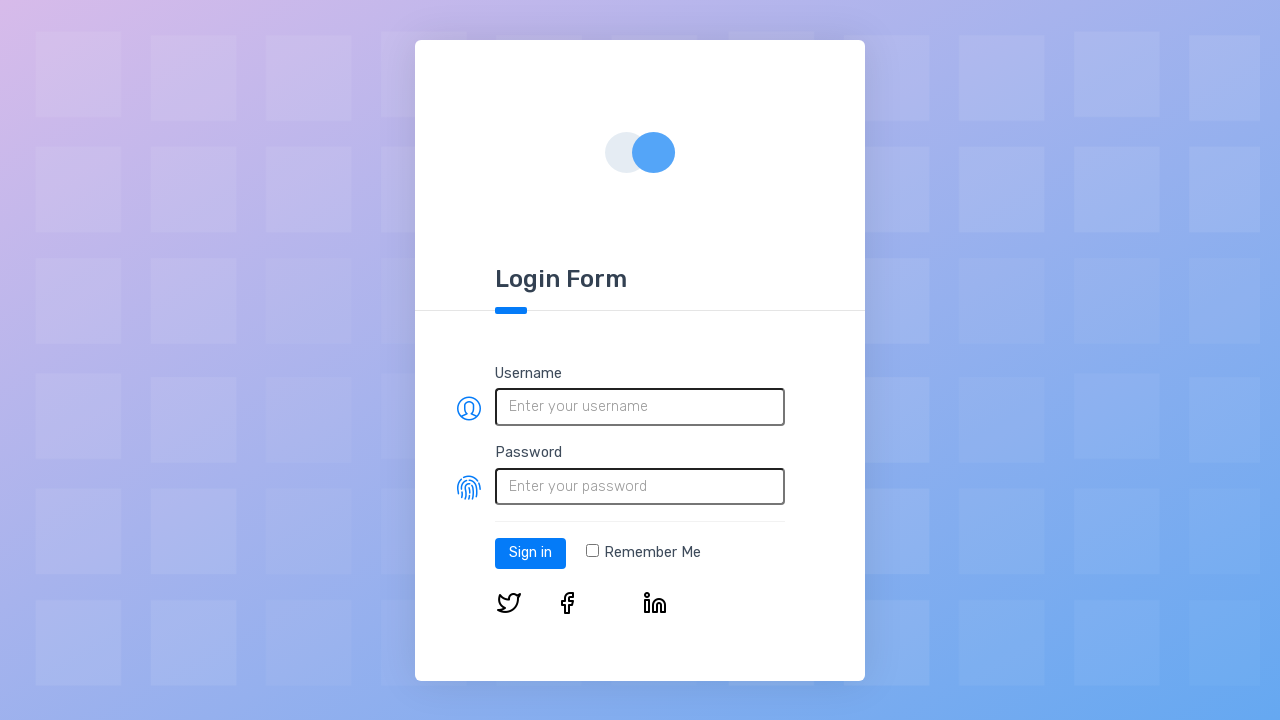

Verified username field is enabled
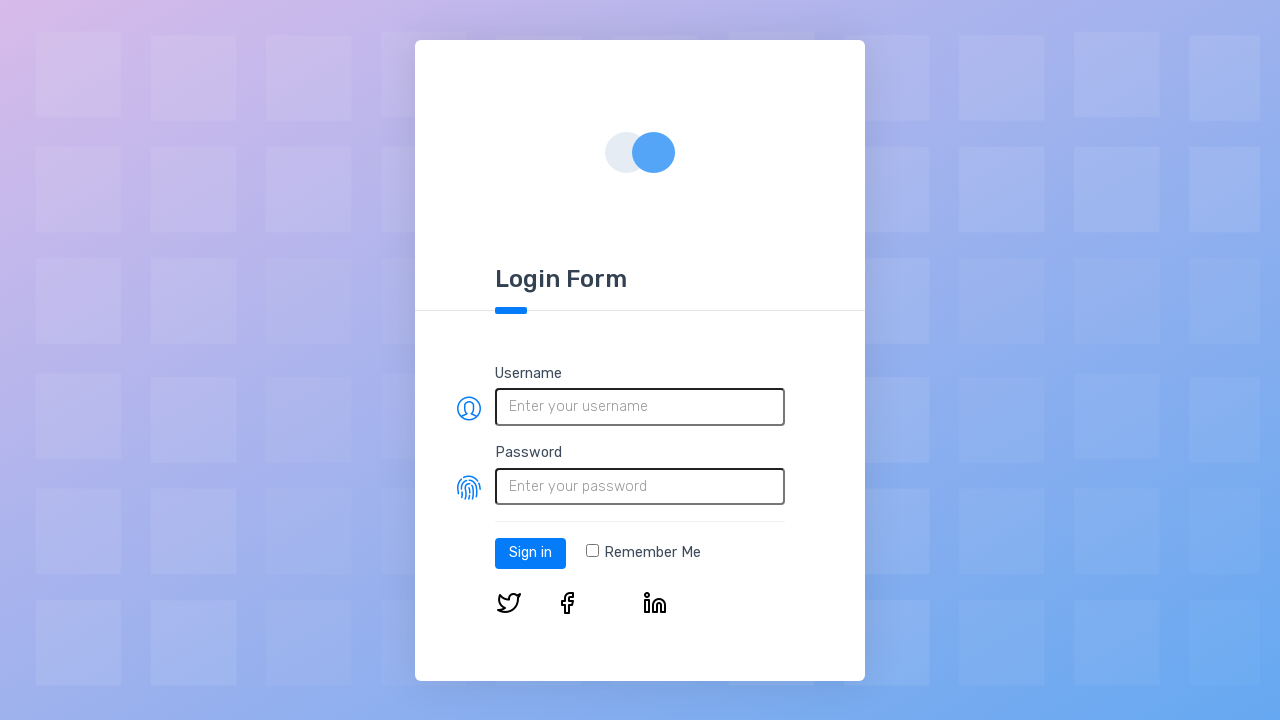

Located checkbox element
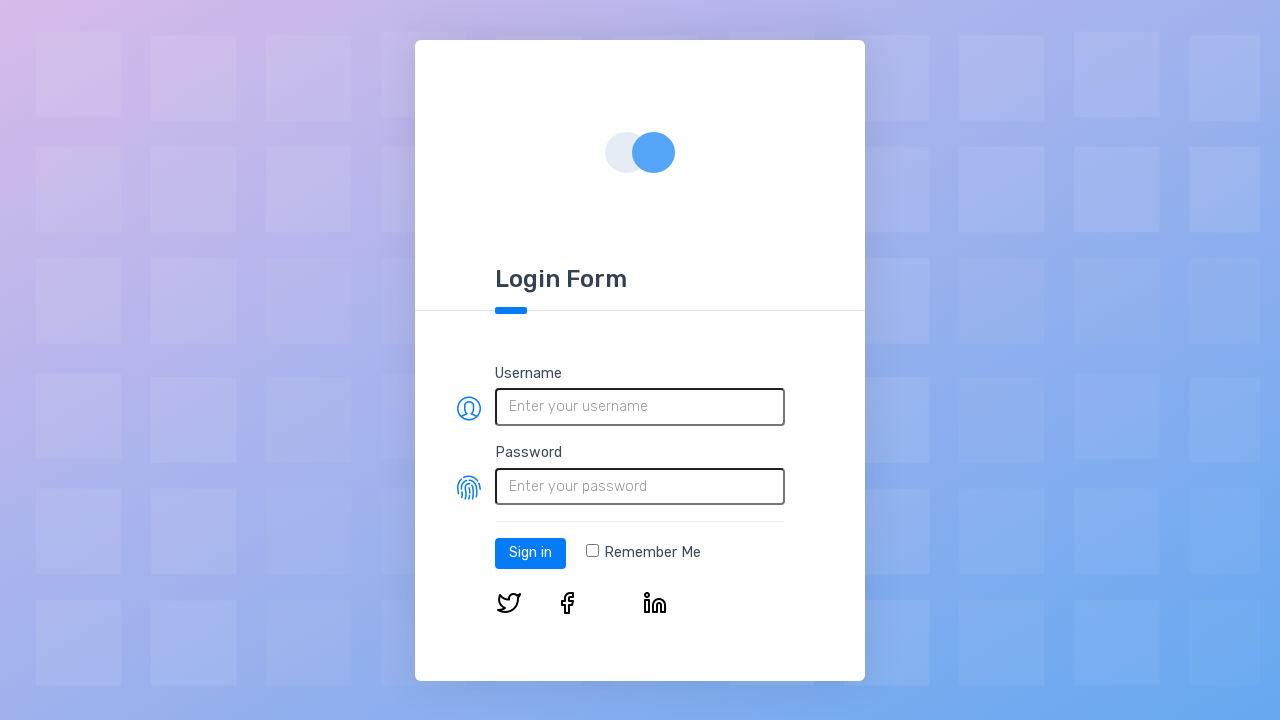

Verified checkbox is initially unchecked
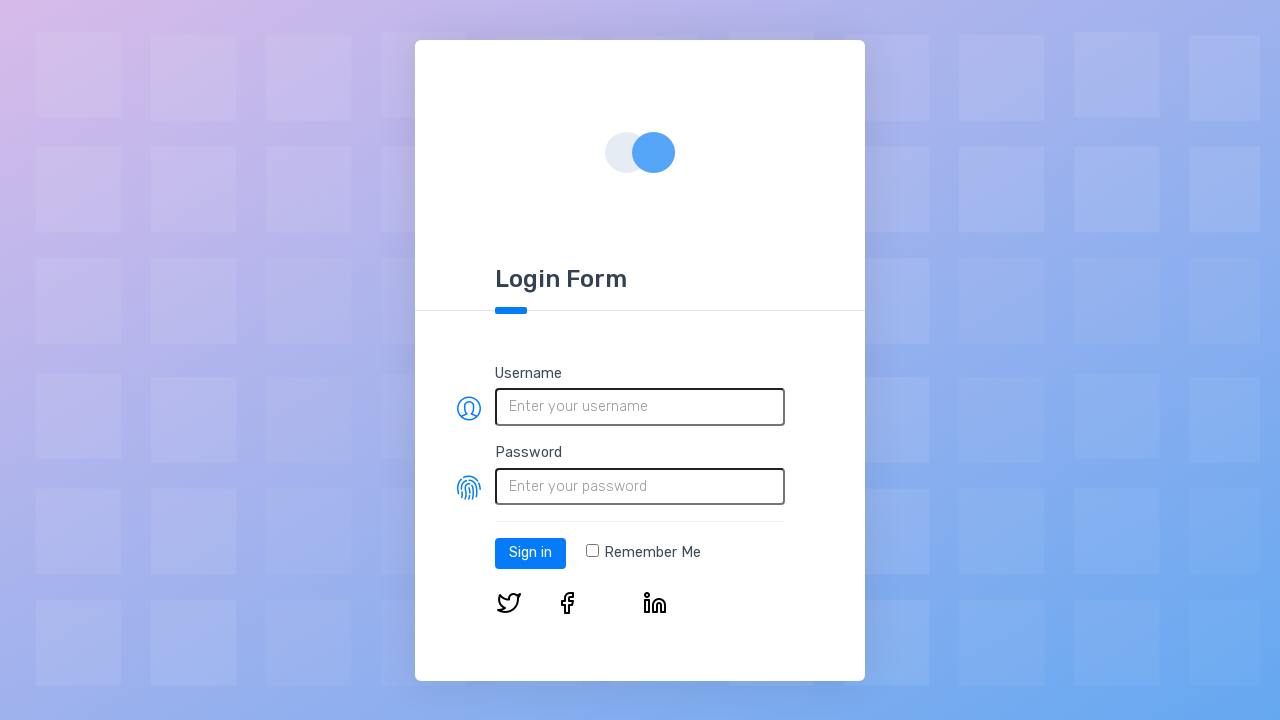

Clicked checkbox to check it at (592, 551) on input[type='checkbox']
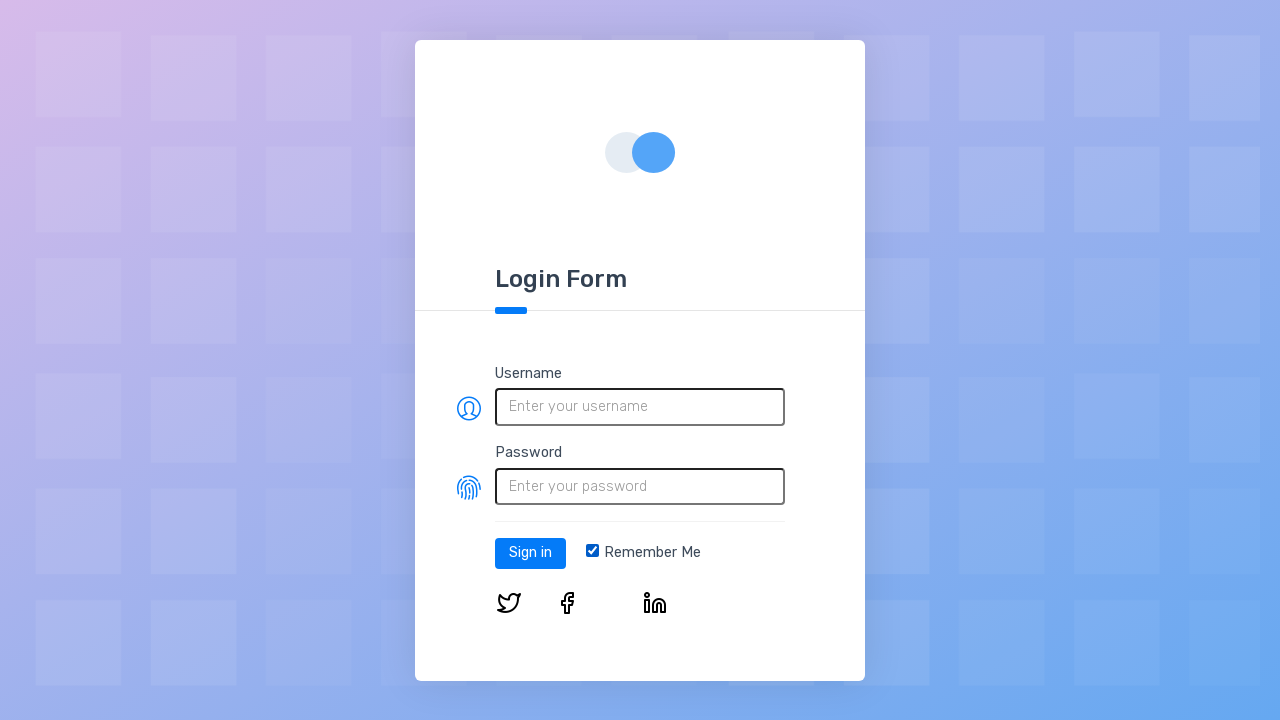

Verified checkbox is now checked
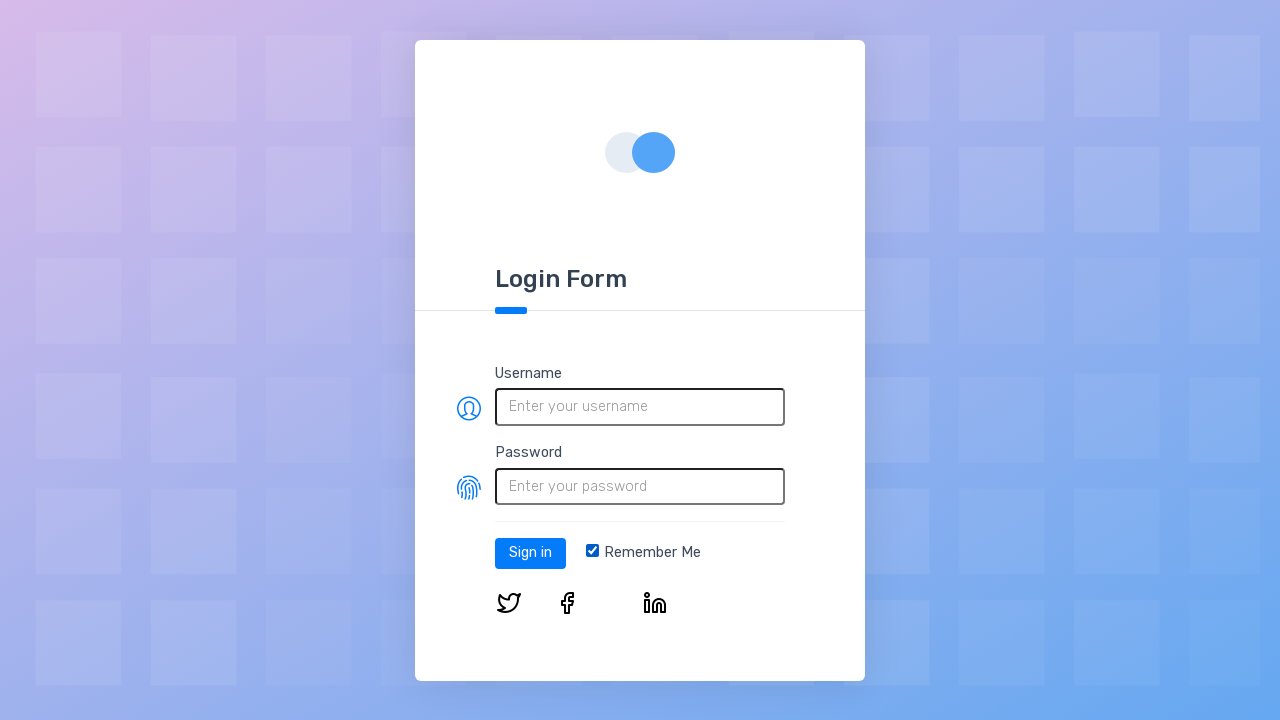

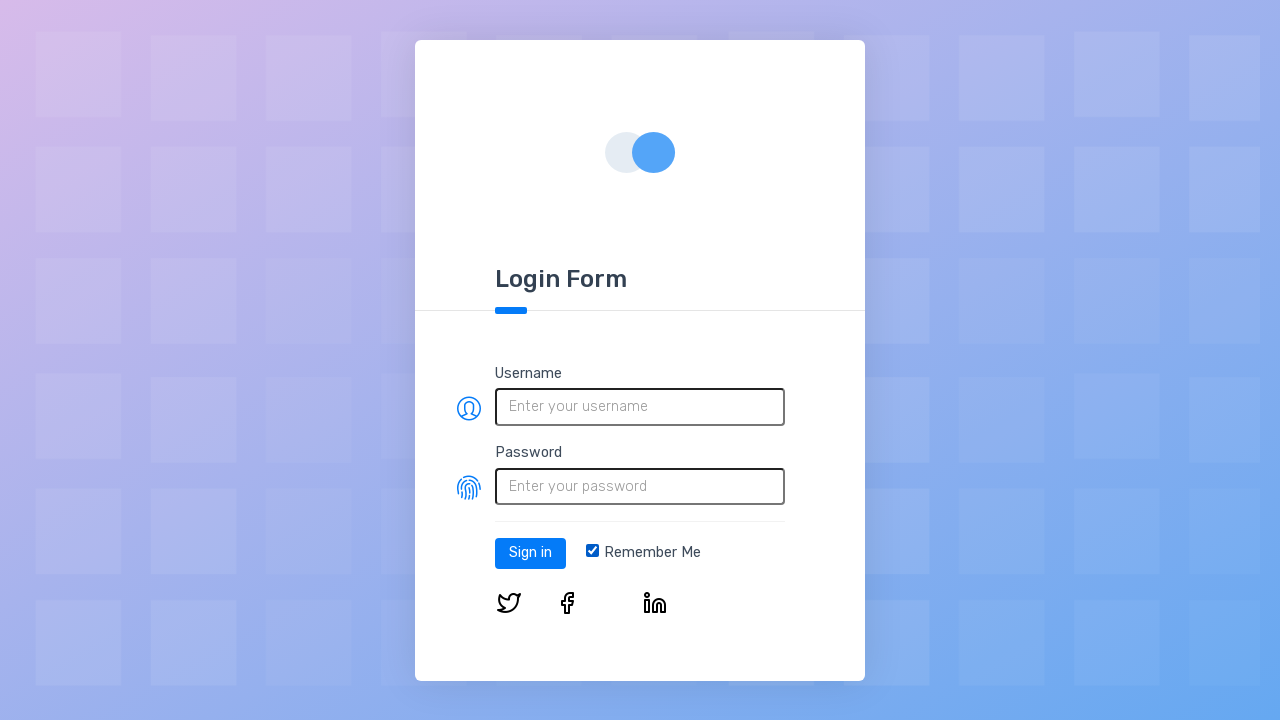